Tests drag-and-drop functionality on the jQuery UI demo page by switching to an iframe and dragging an element onto a droppable target.

Starting URL: https://jqueryui.com/droppable/

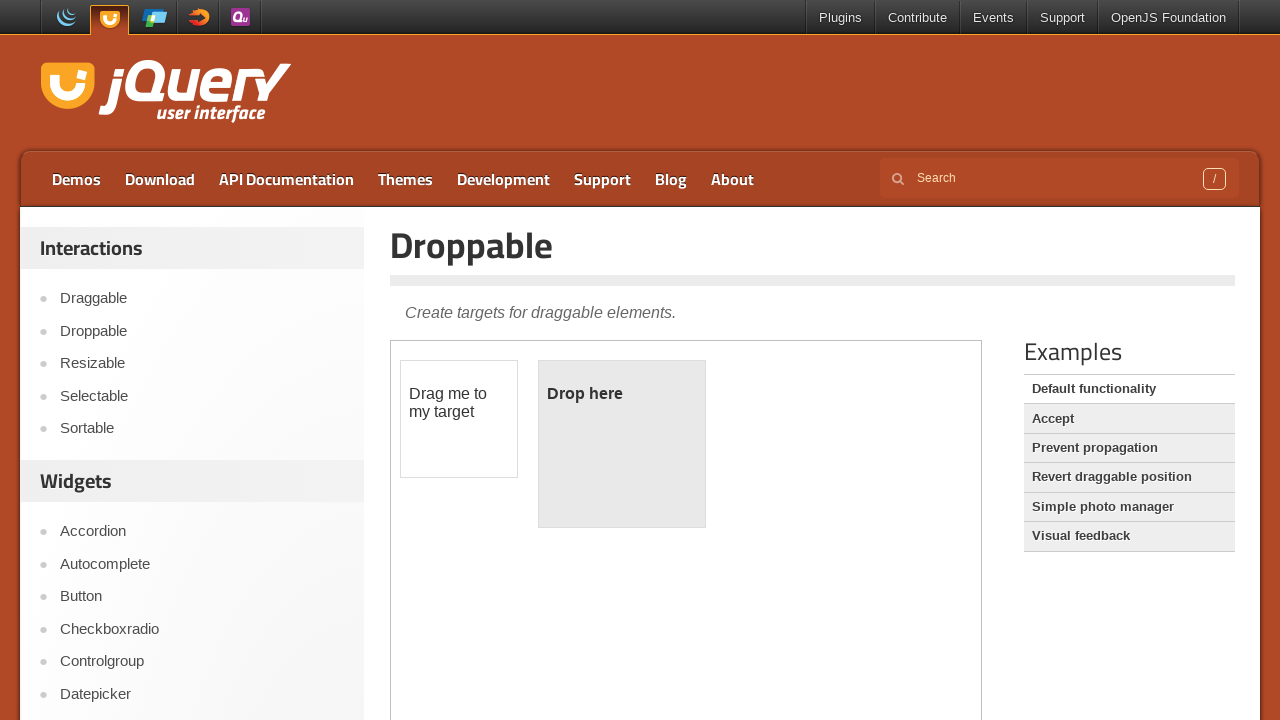

Navigated to jQuery UI droppable demo page
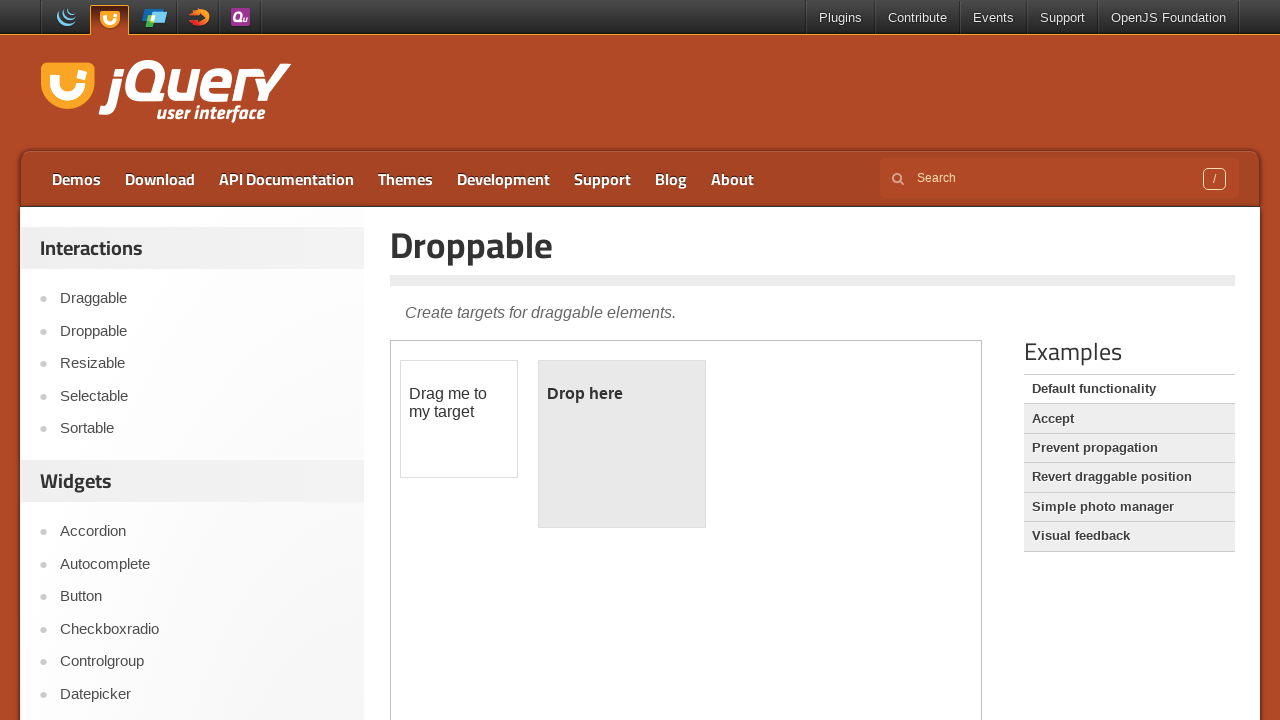

Located the demo iframe
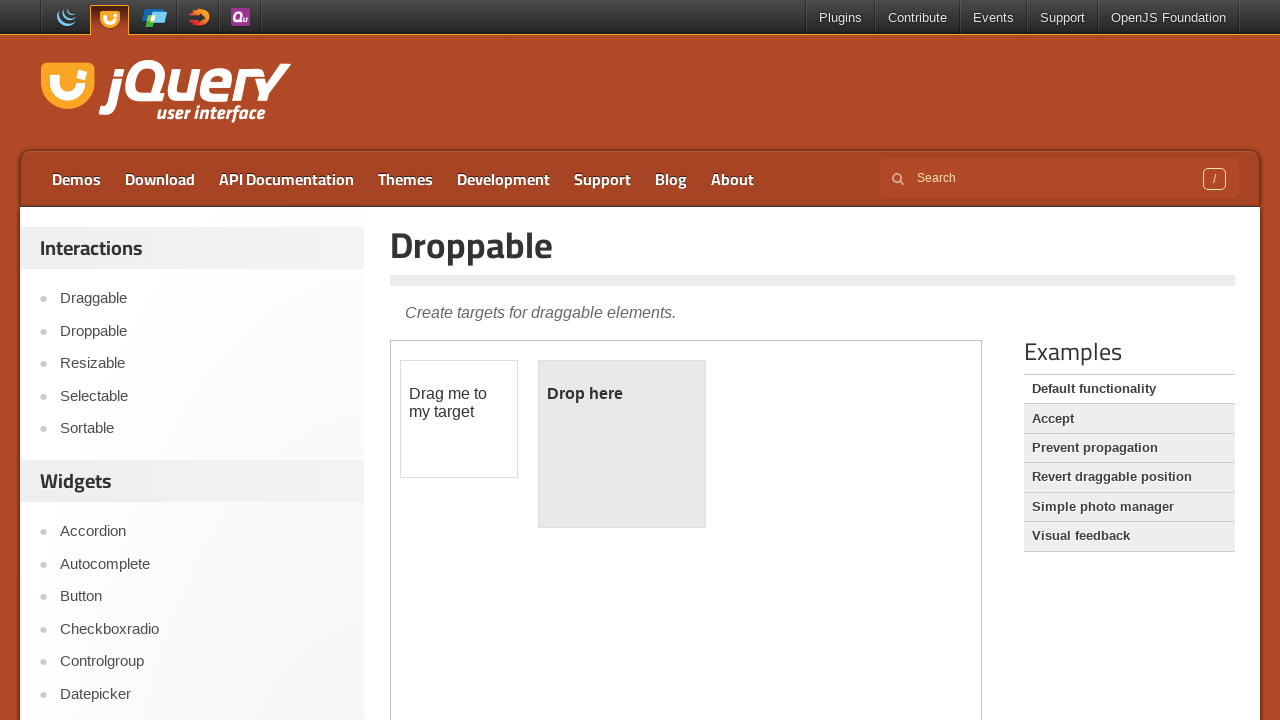

Clicked on the draggable element at (459, 419) on .demo-frame >> internal:control=enter-frame >> #draggable
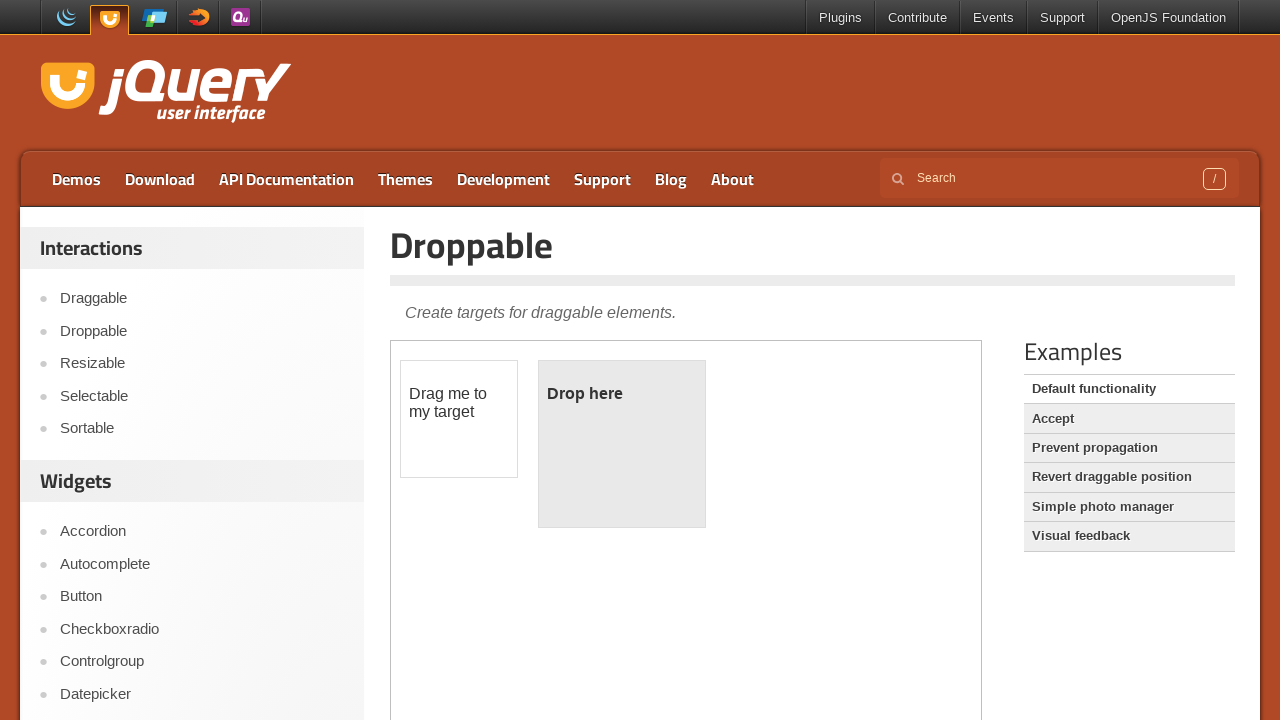

Dragged draggable element onto droppable target at (622, 444)
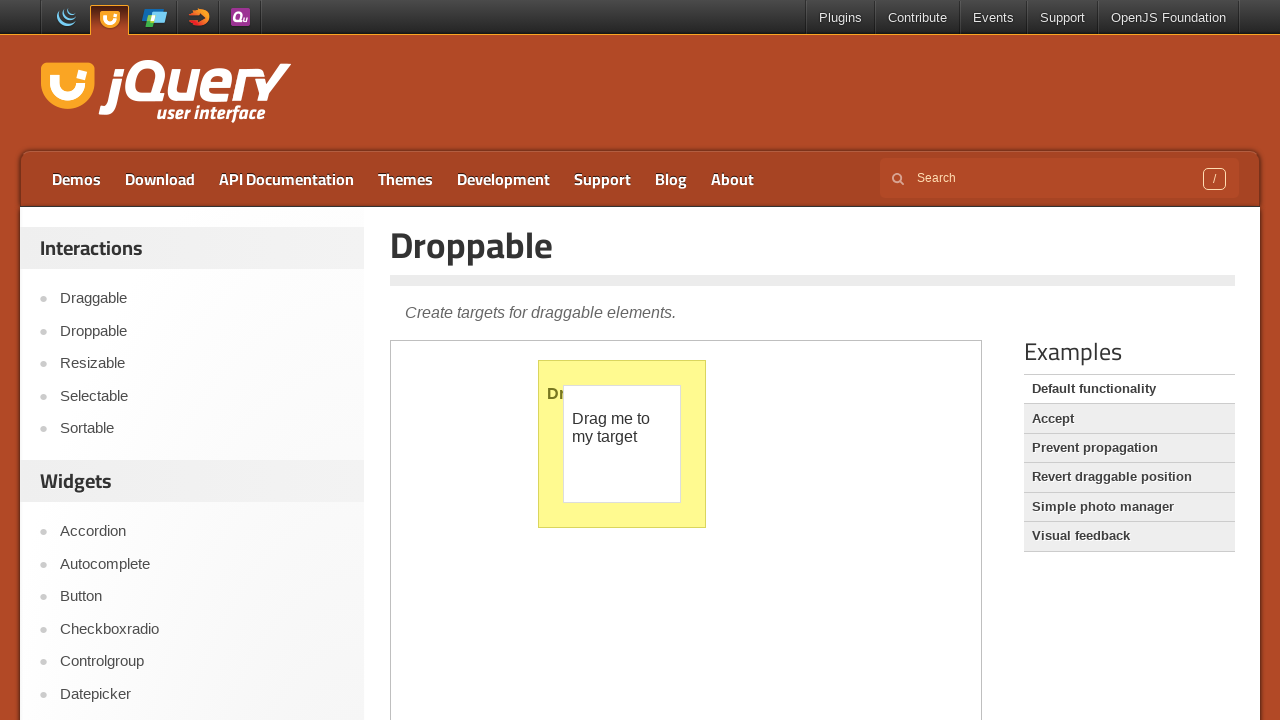

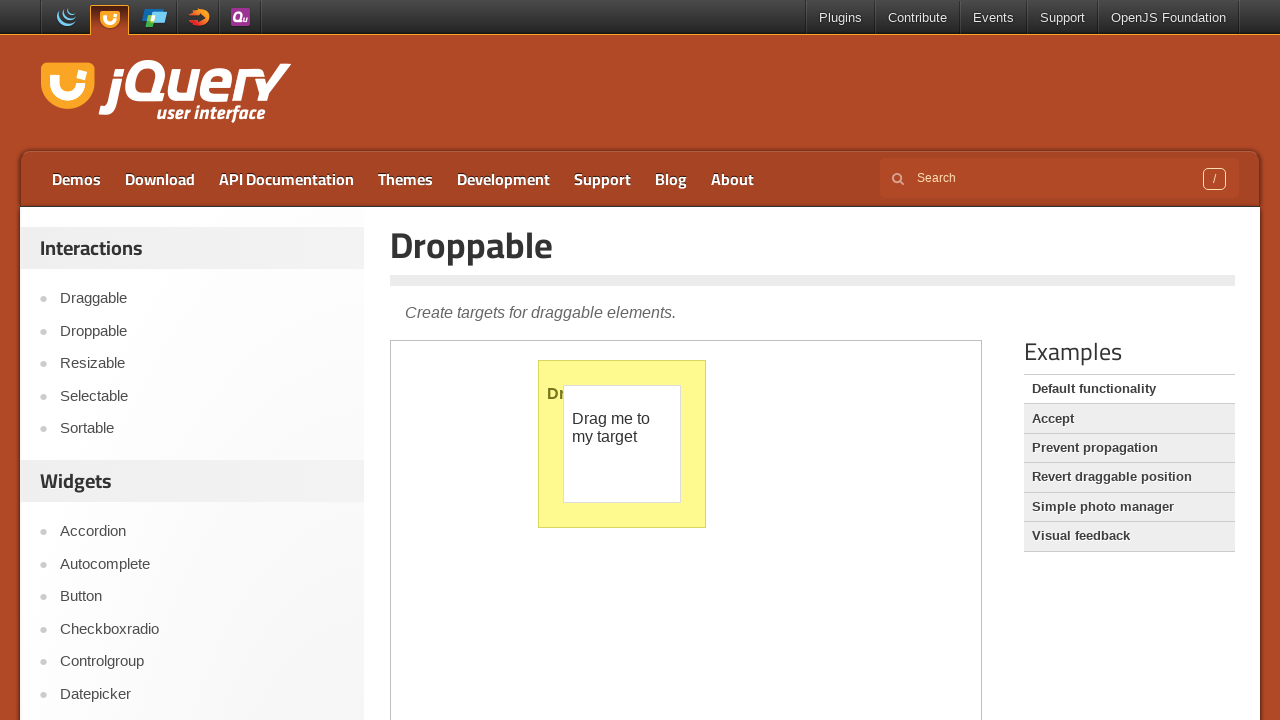